Automates playing a Mario Kart web game by selecting Grand Prix mode, choosing Mario as the character, selecting the Mushroom Cup, and then pressing the UP arrow key to drive forward.

Starting URL: https://mkpc.malahieude.net/mariokart.php

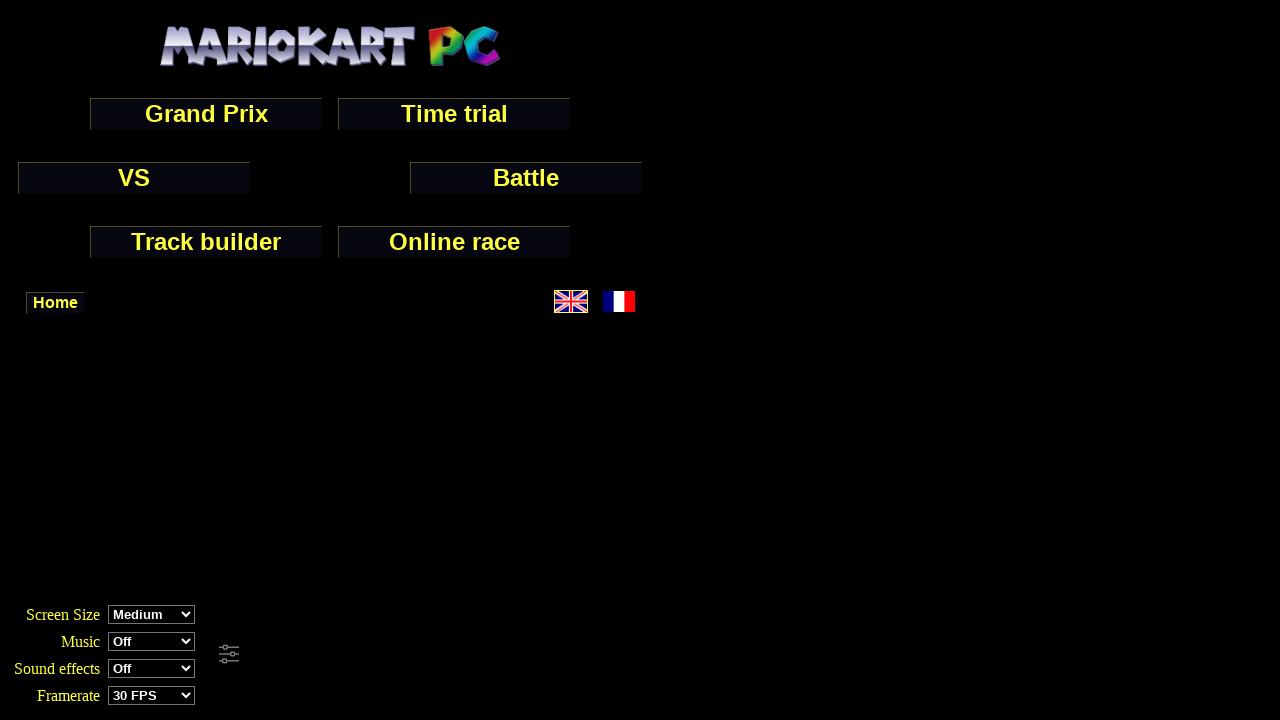

Clicked Grand Prix mode button at (206, 114) on input[value="Grand Prix"]
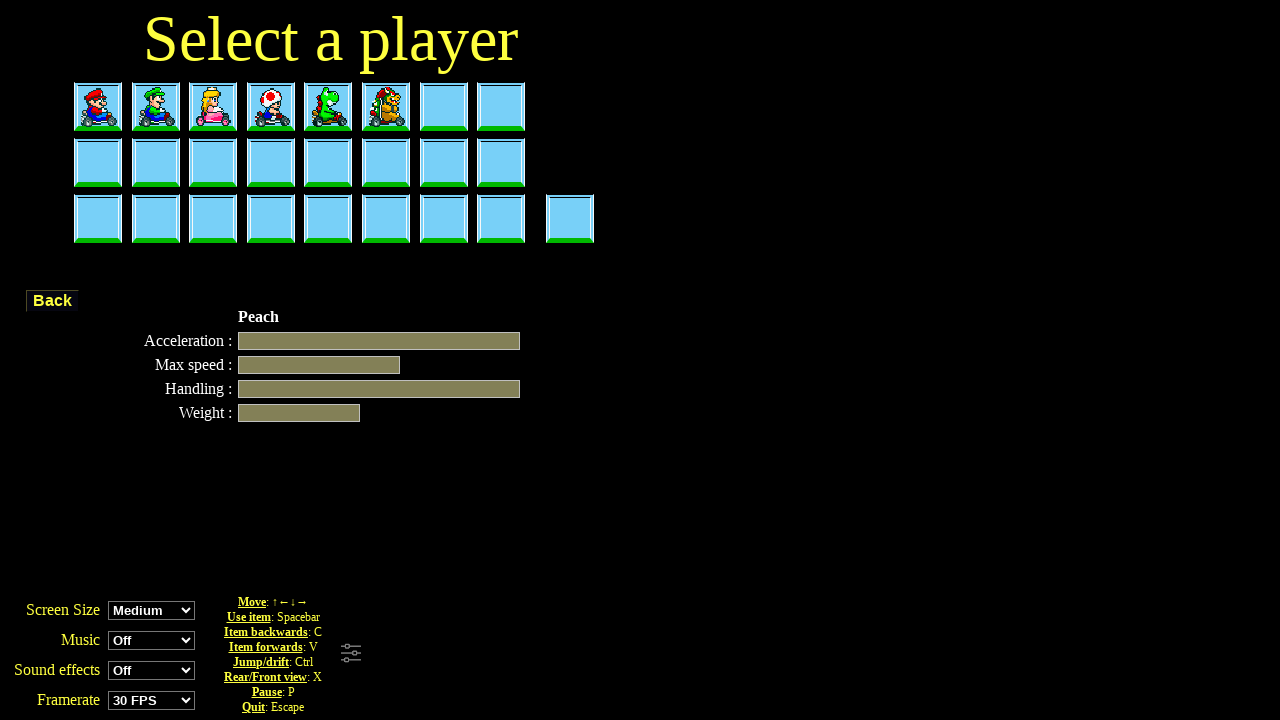

Selected Mario as the character at (98, 106) on #perso-selector-mario
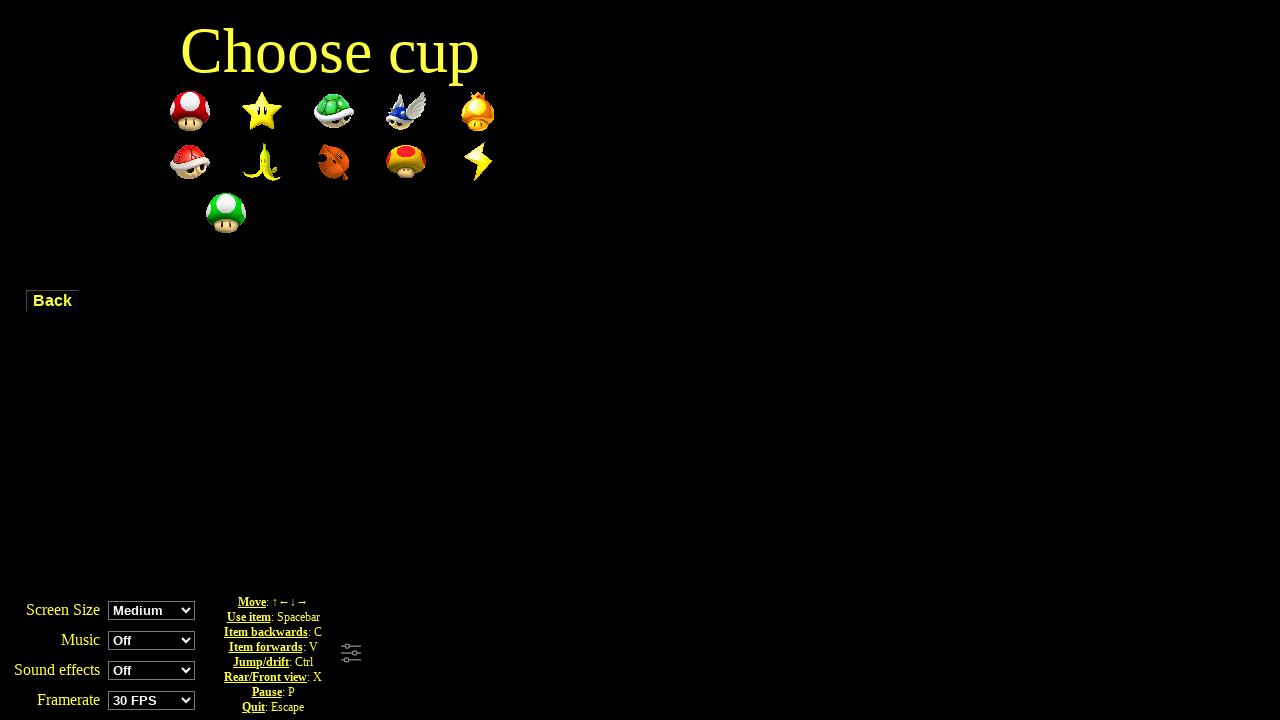

Selected the Mushroom Cup at (190, 111) on img[src="images/cups/champi.gif"]
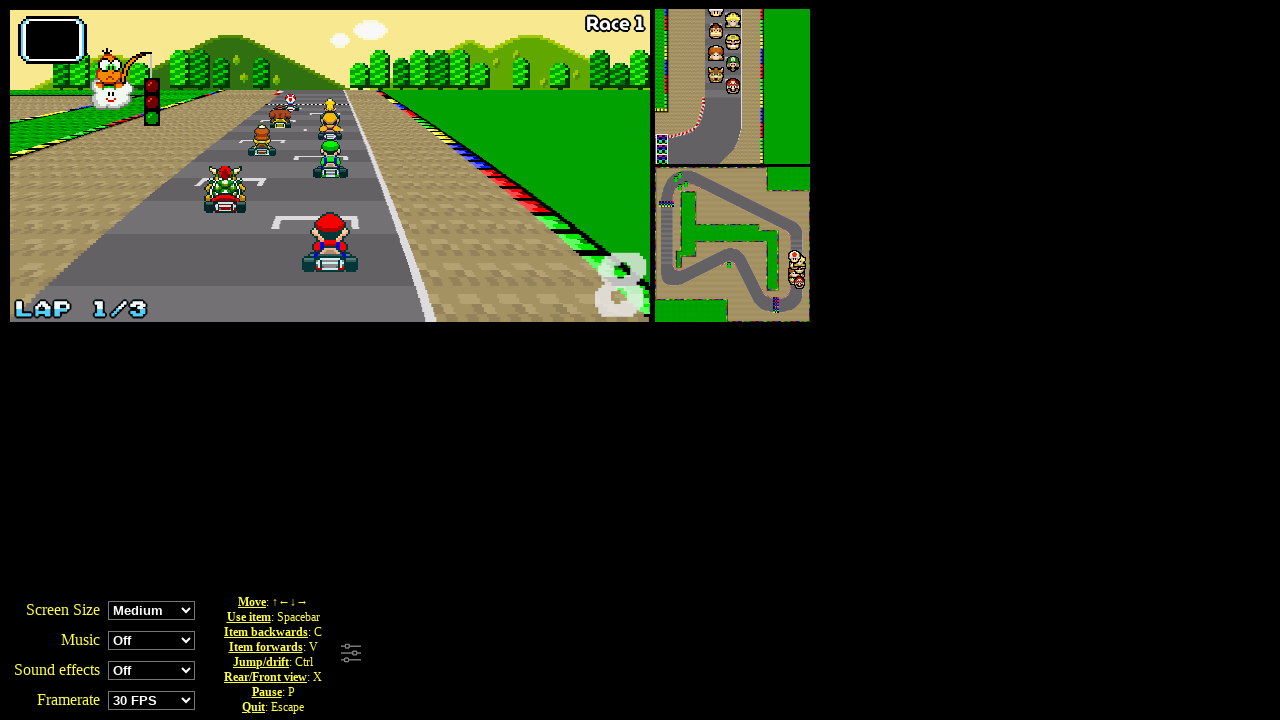

Waited 3 seconds for race countdown
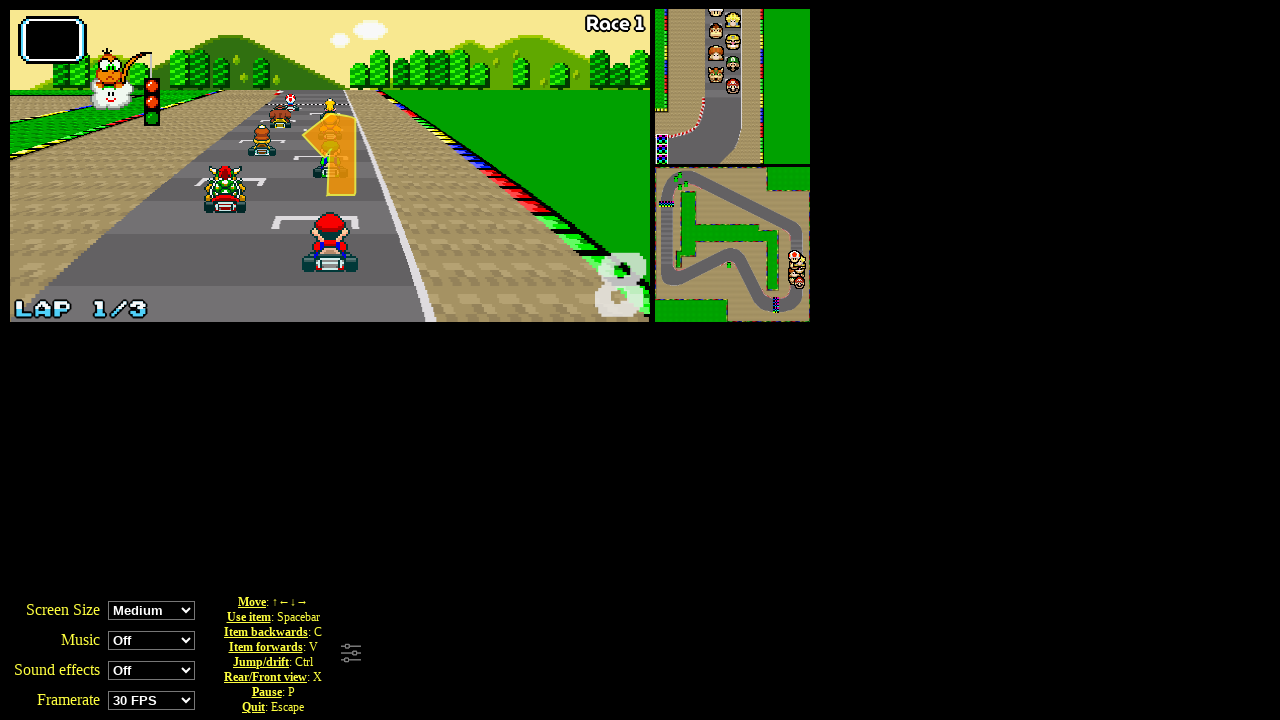

Pressed DOWN on ArrowUp key
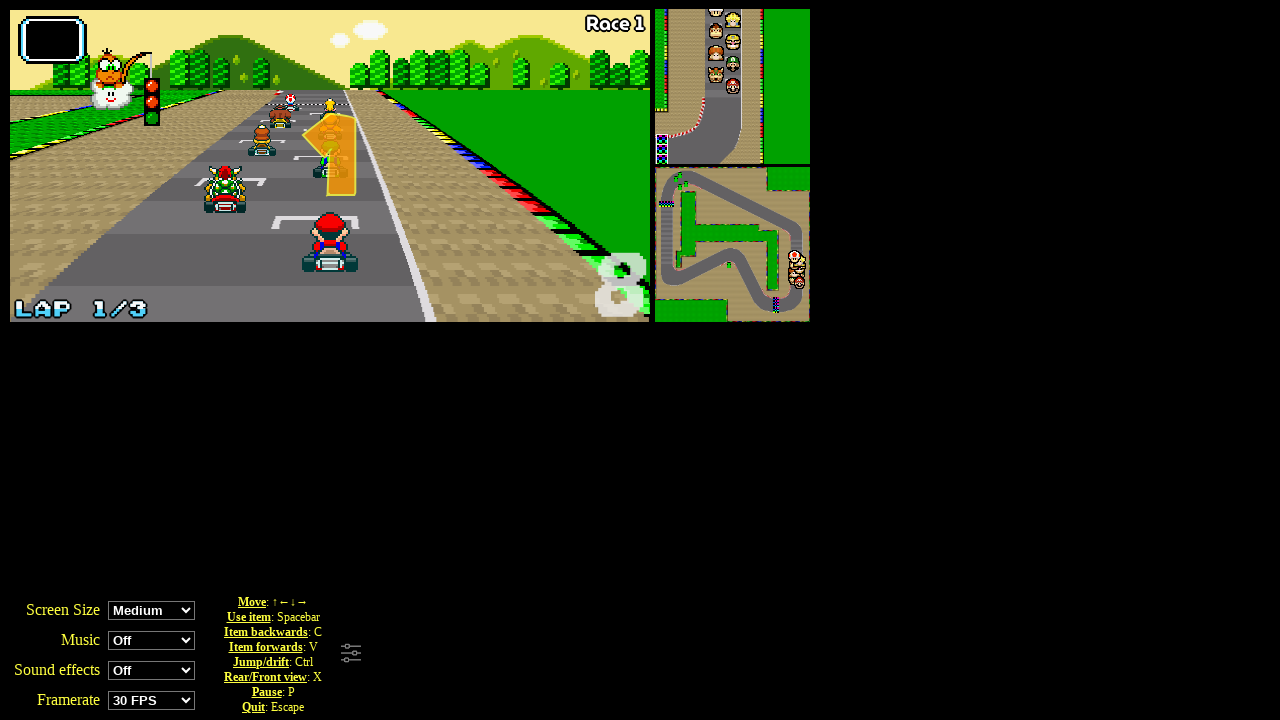

Waited 200ms between key presses
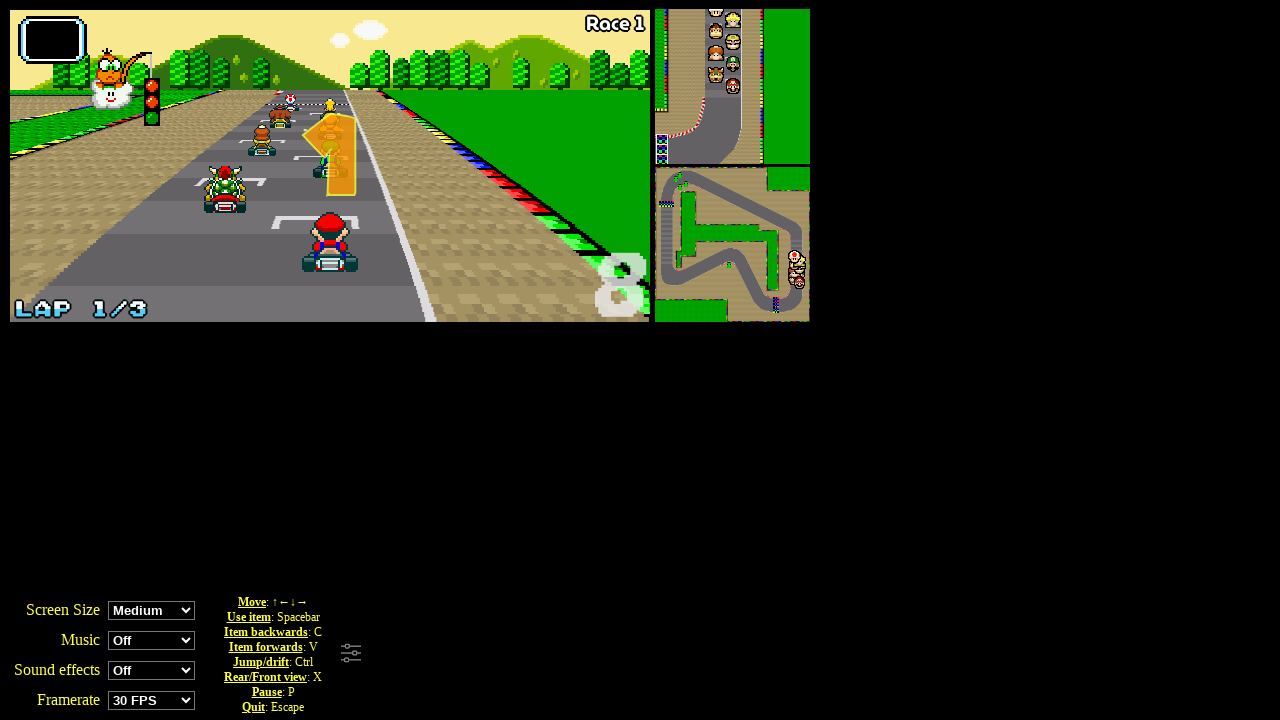

Released ArrowUp key
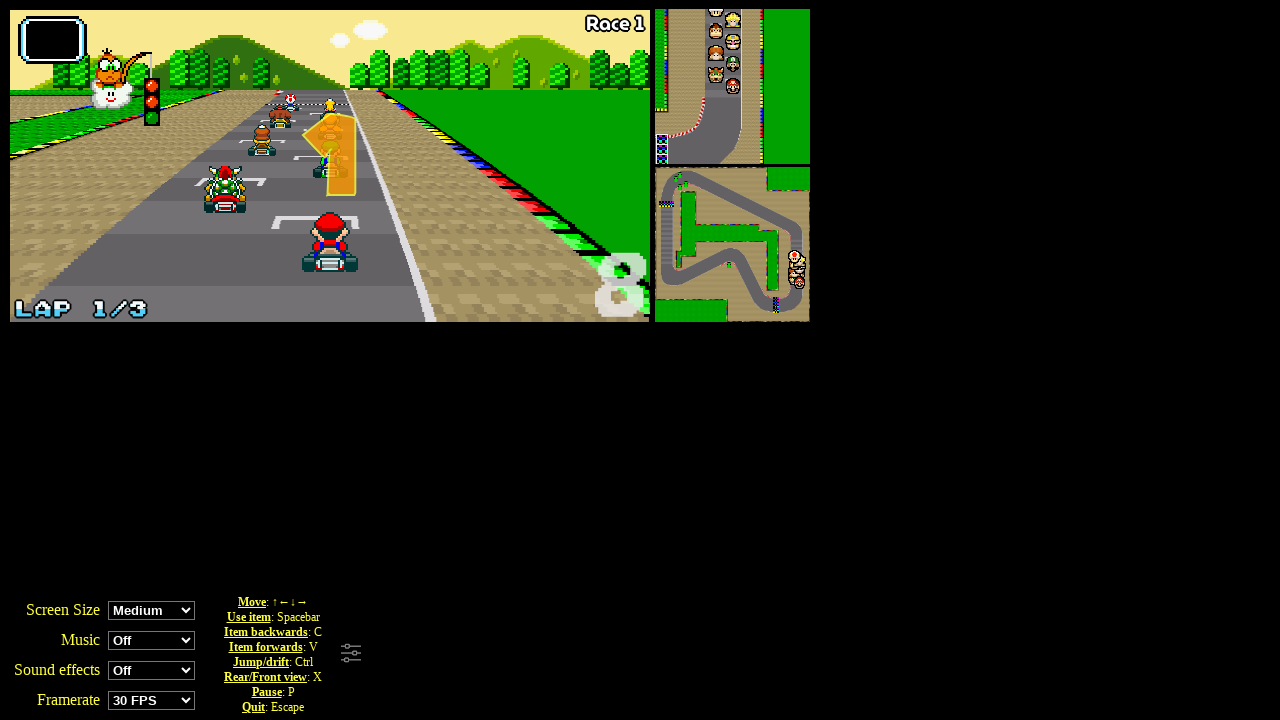

Pressed DOWN on ArrowUp key
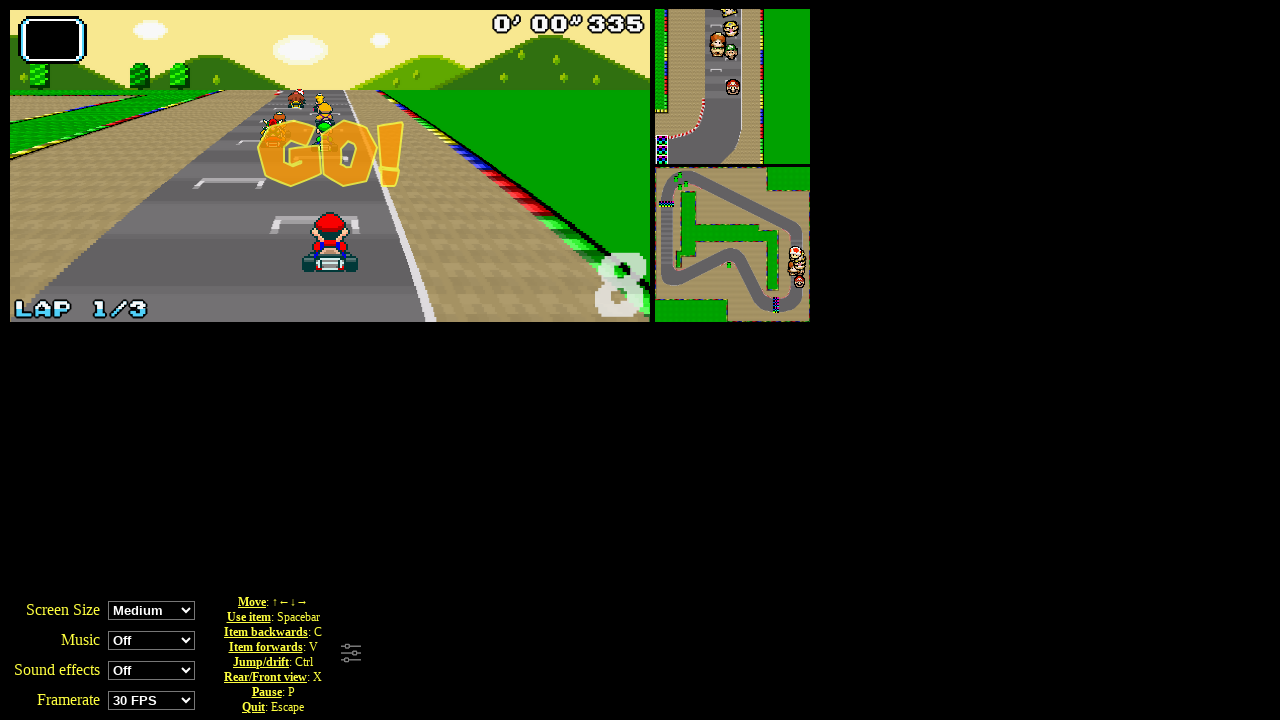

Waited 200ms between key presses
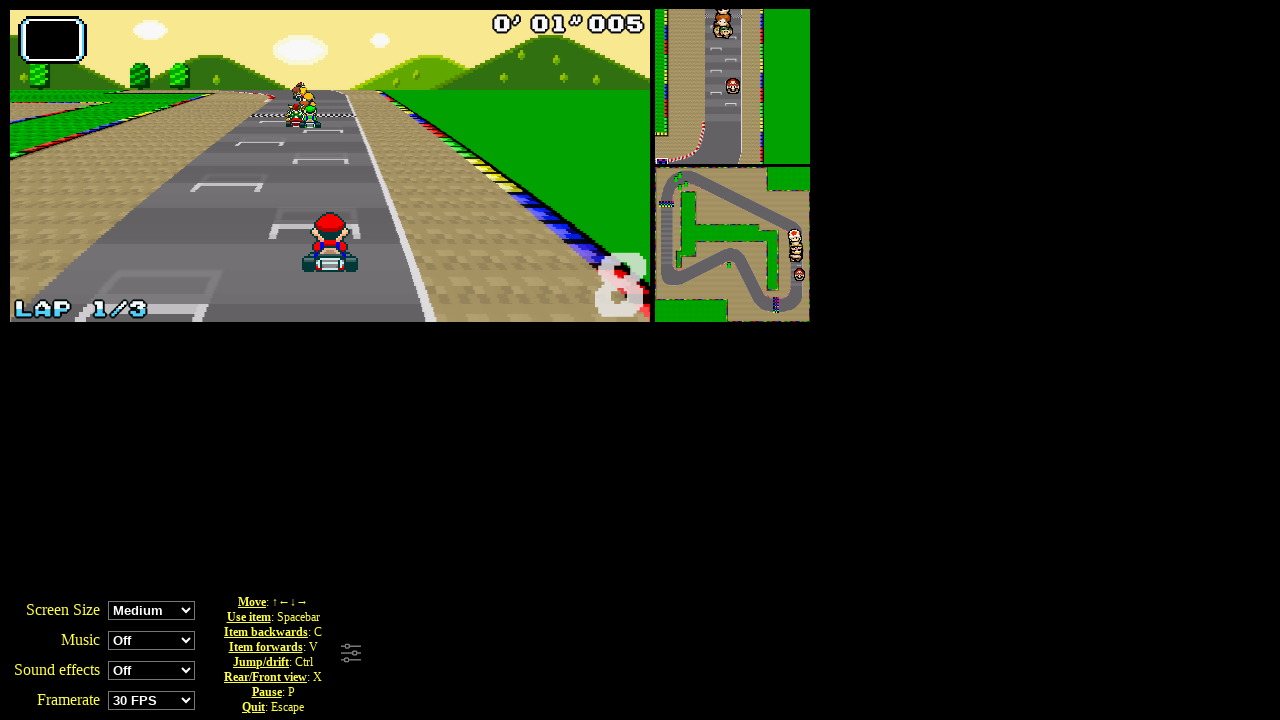

Released ArrowUp key
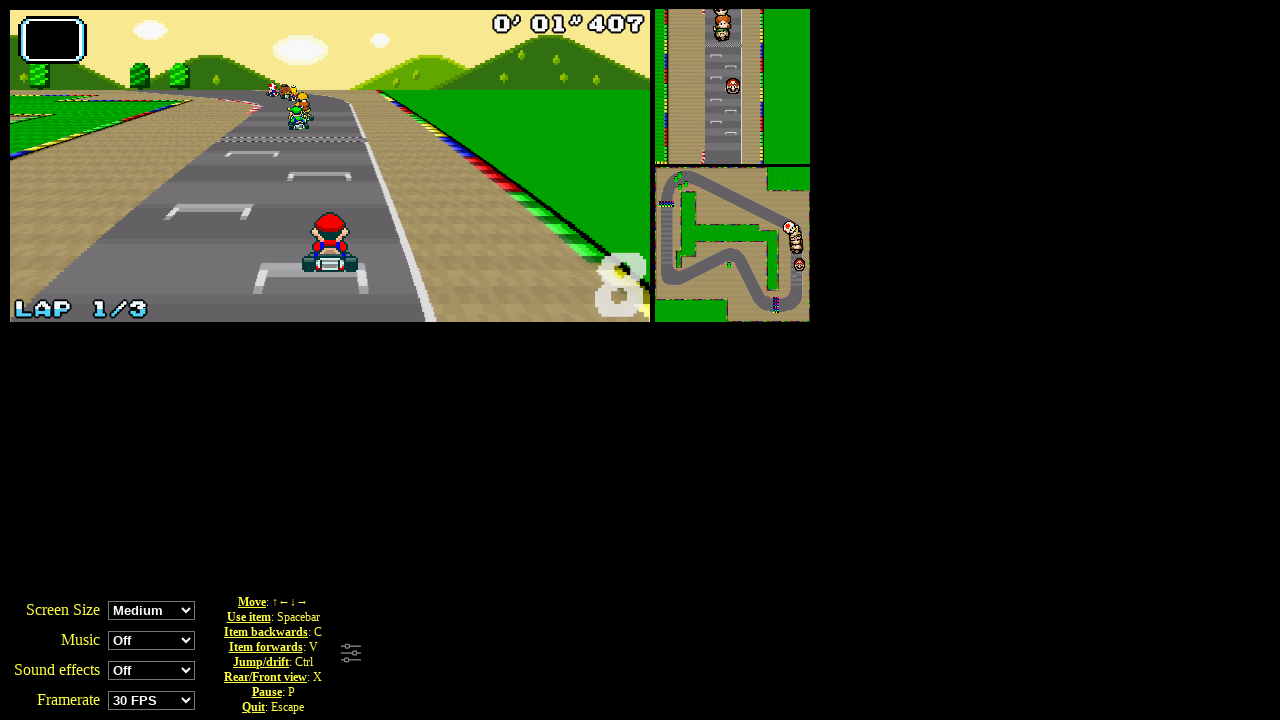

Pressed DOWN on ArrowUp key
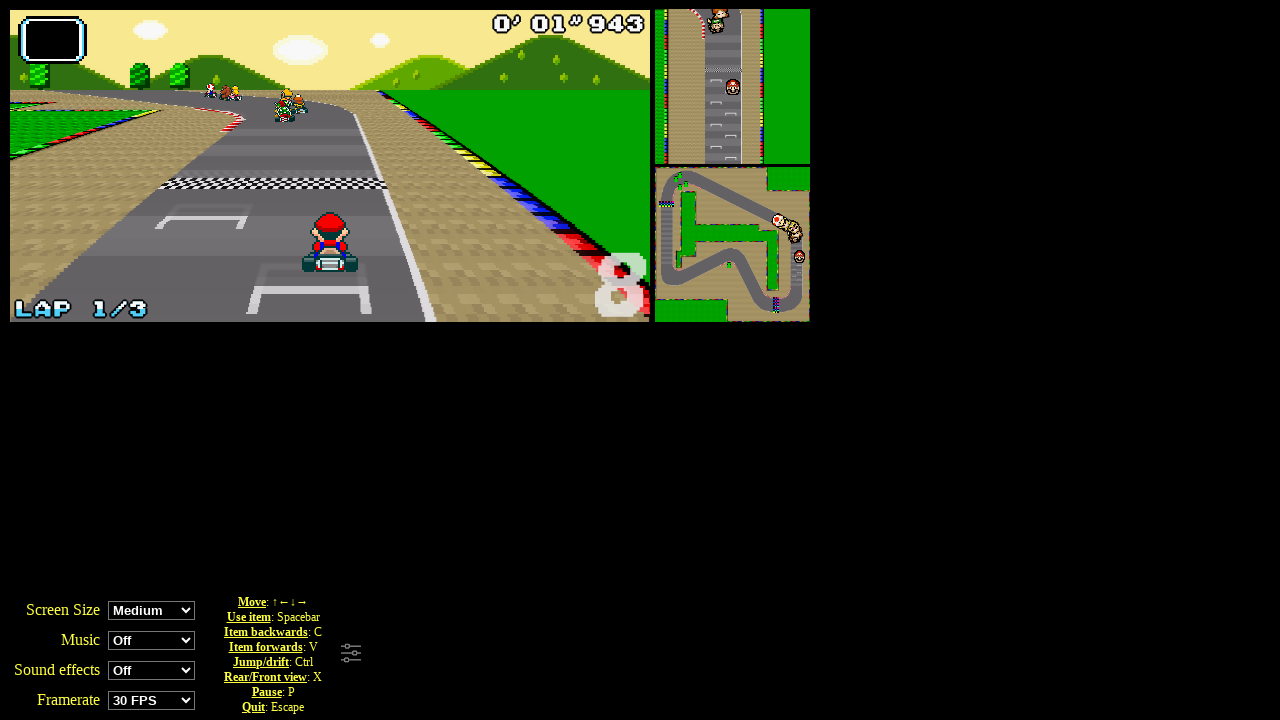

Waited 200ms between key presses
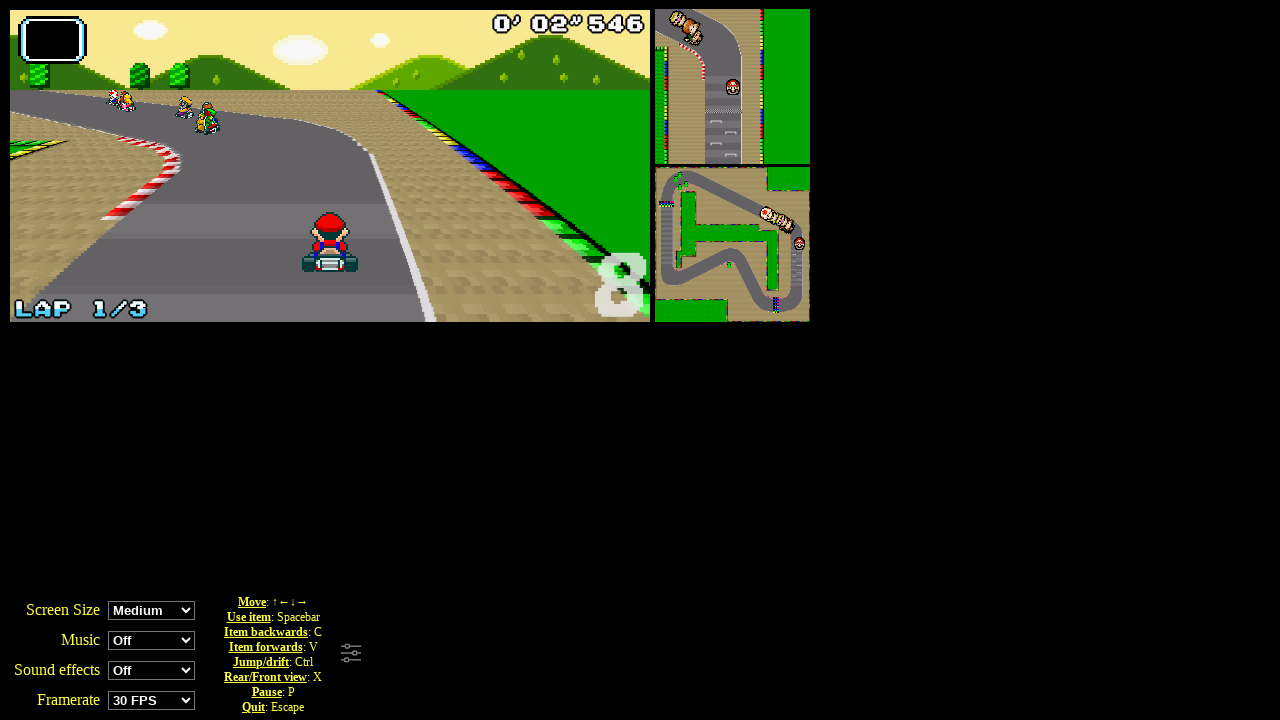

Released ArrowUp key
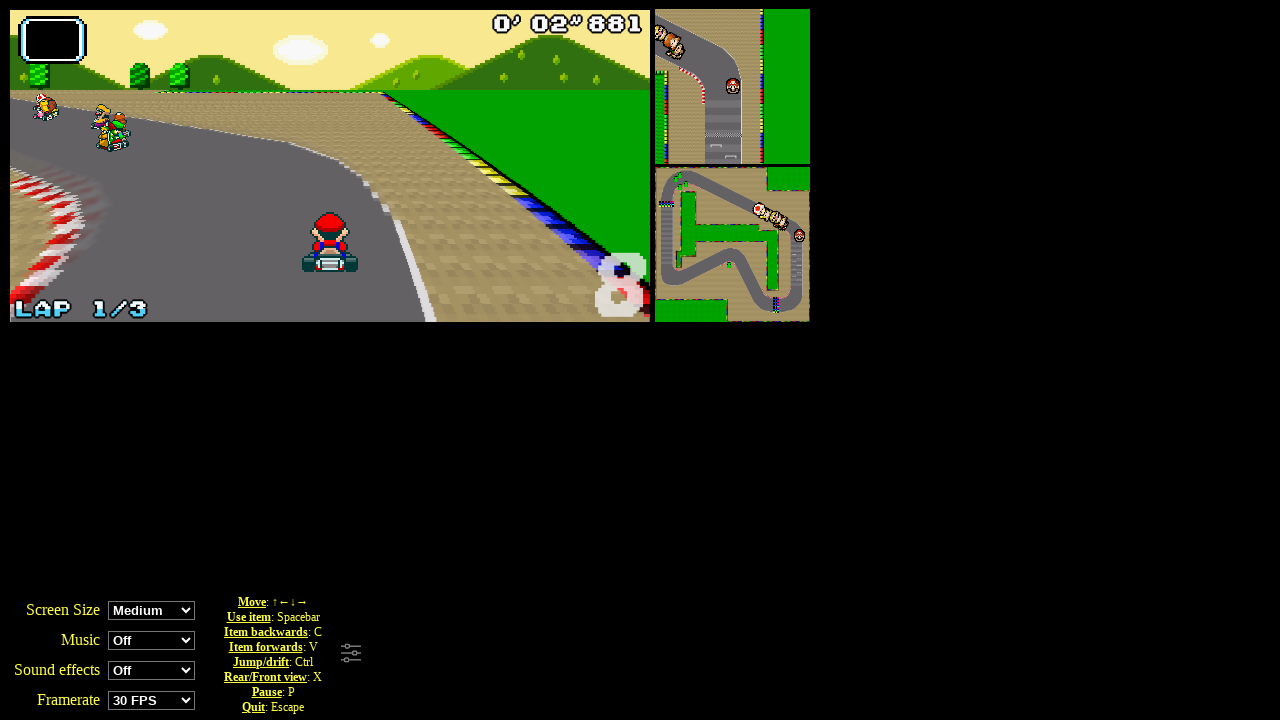

Pressed DOWN on ArrowUp key
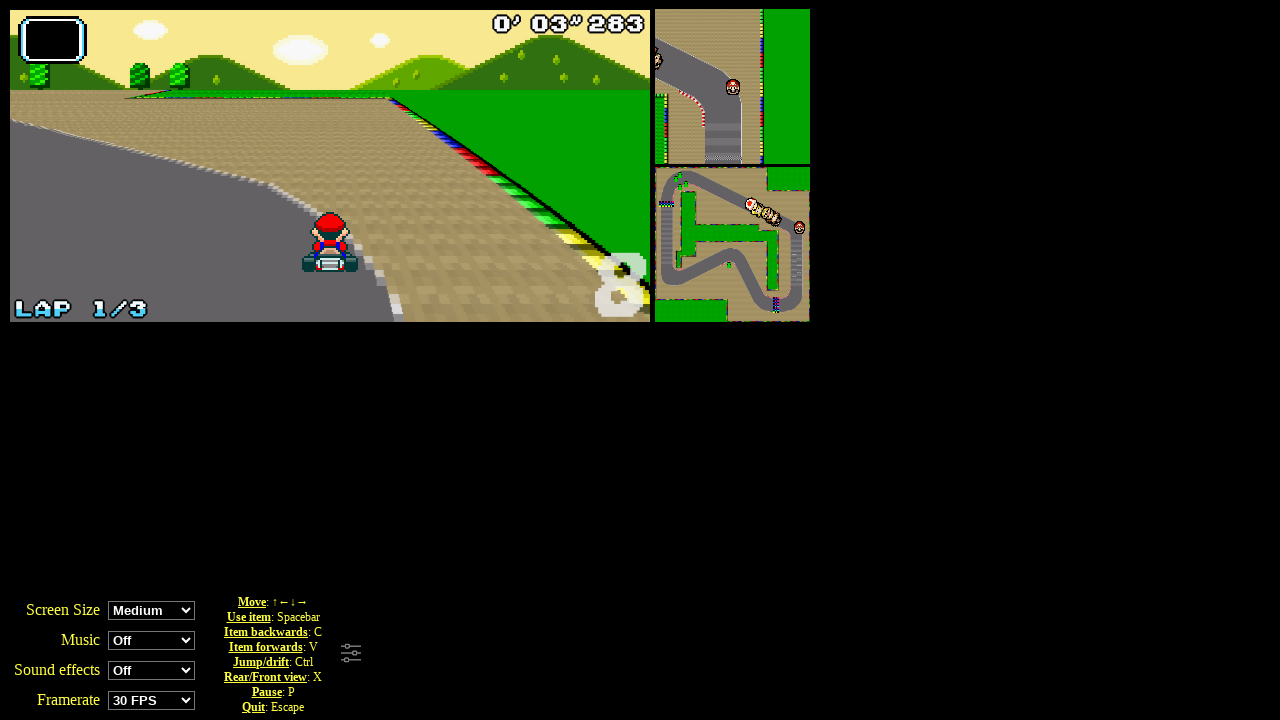

Waited 200ms between key presses
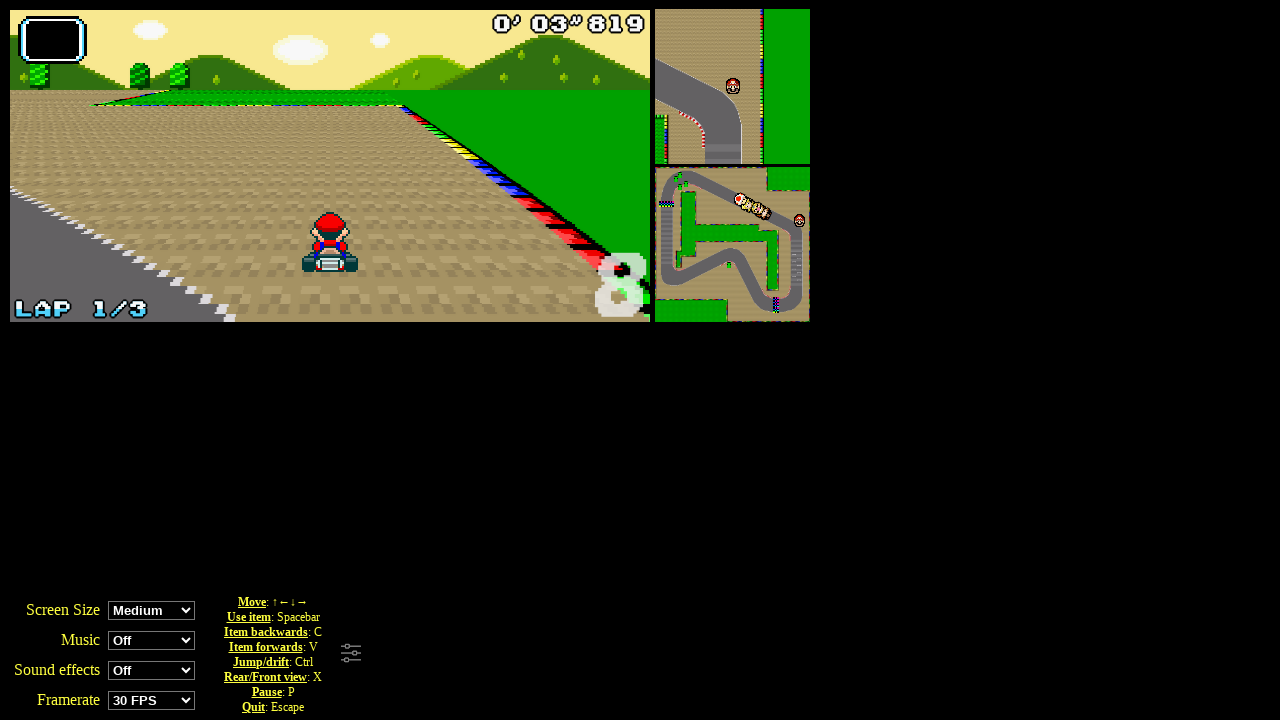

Released ArrowUp key
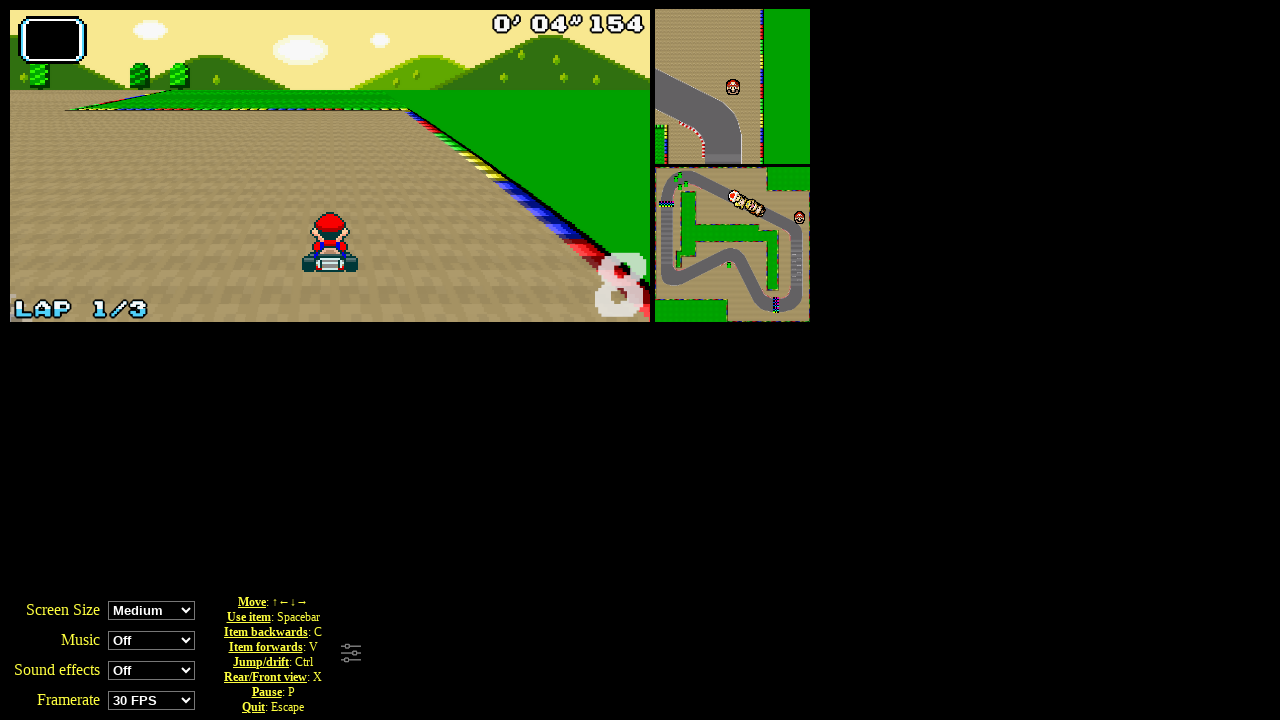

Pressed DOWN on ArrowUp key
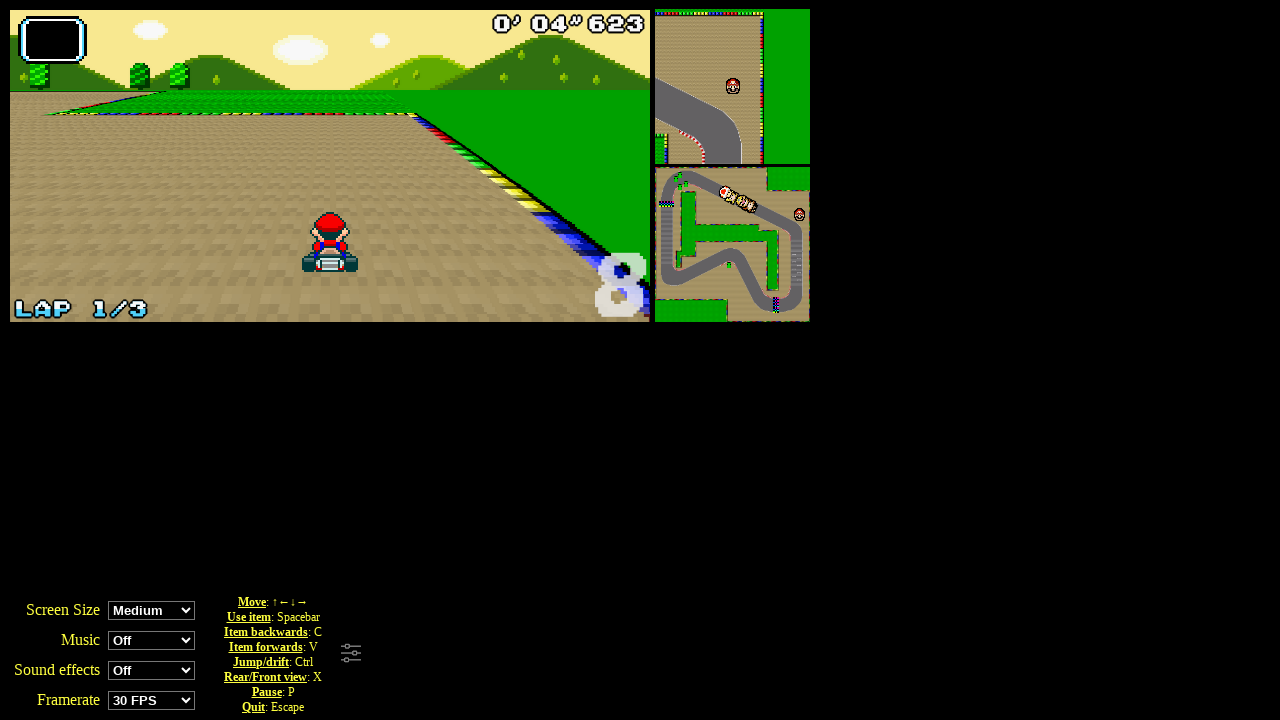

Waited 200ms between key presses
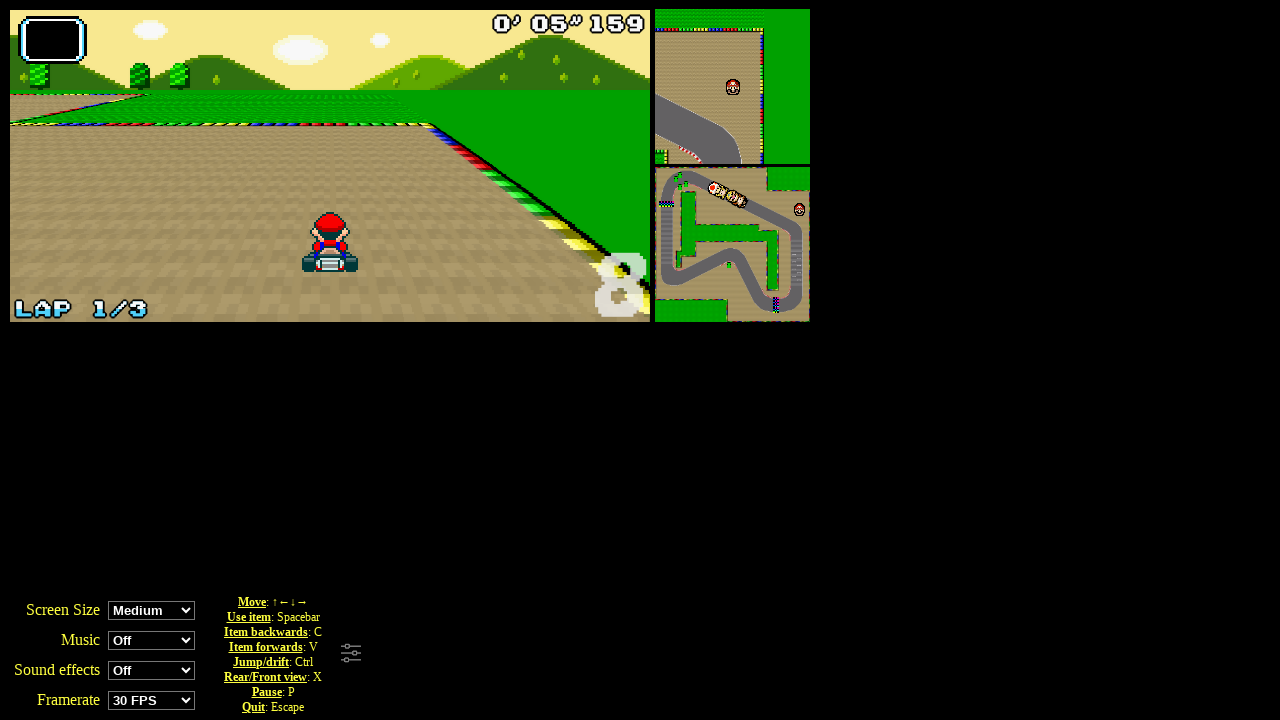

Released ArrowUp key
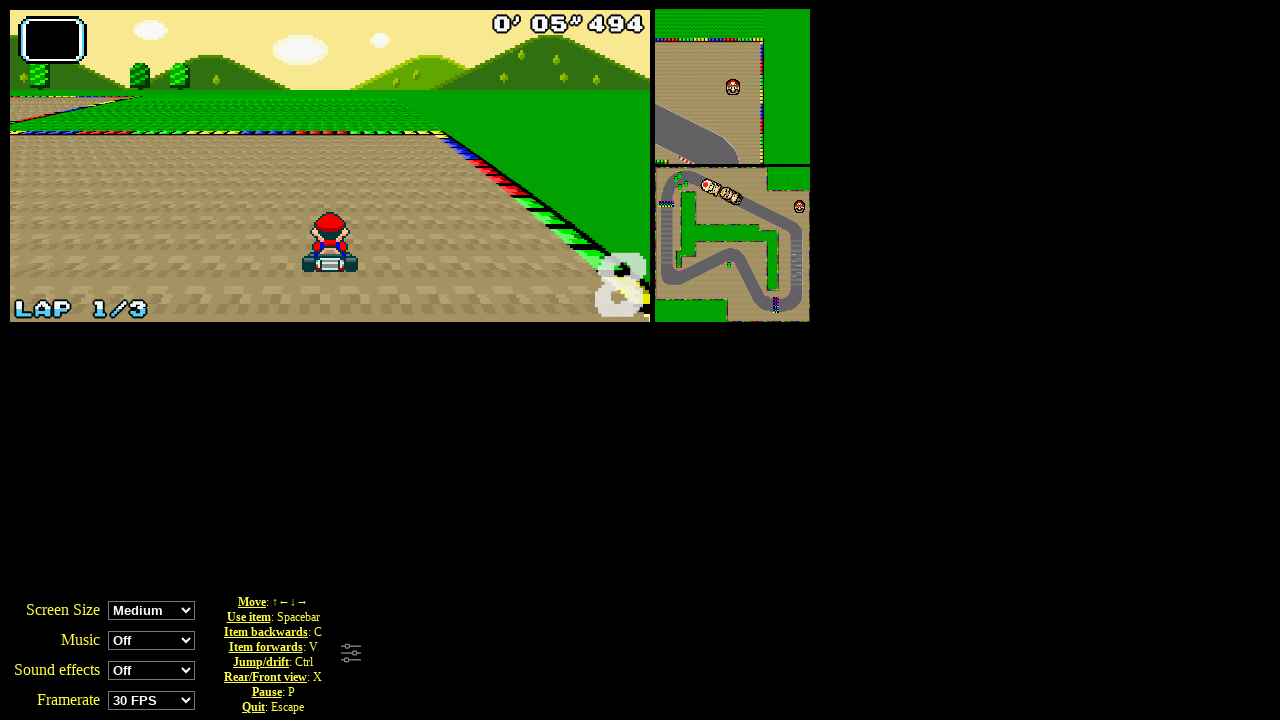

Pressed DOWN on ArrowUp key
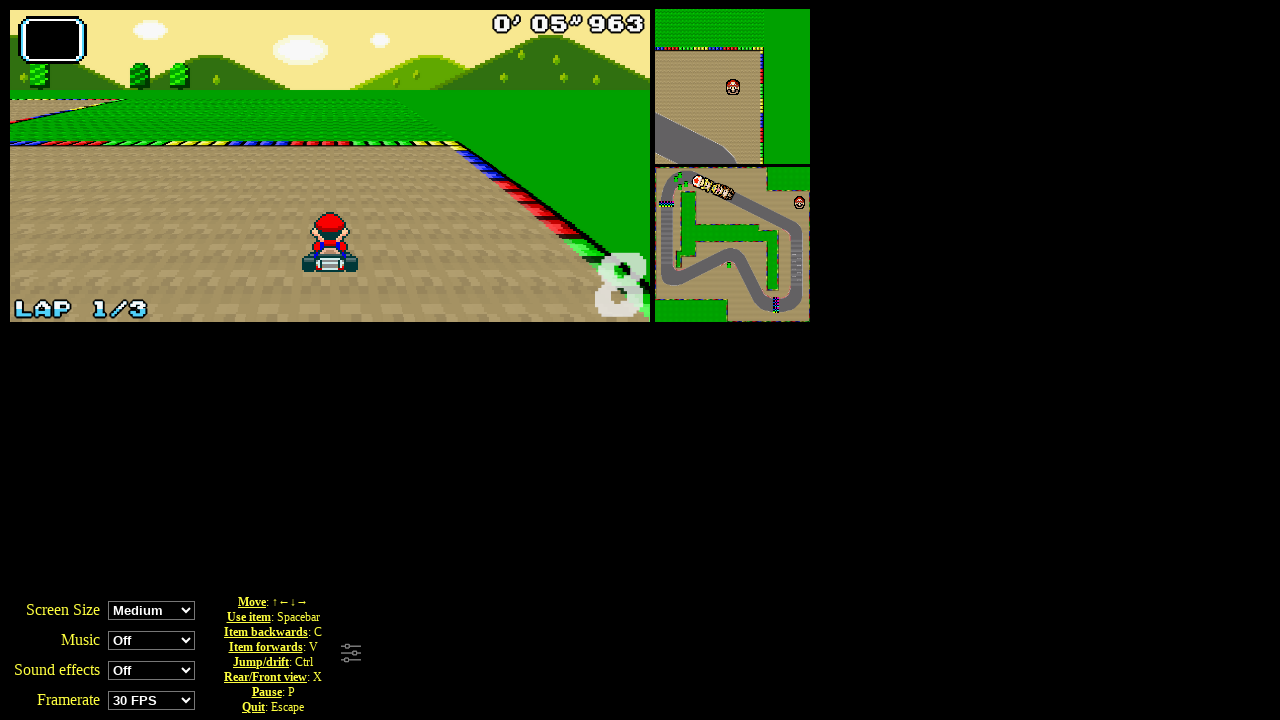

Waited 200ms between key presses
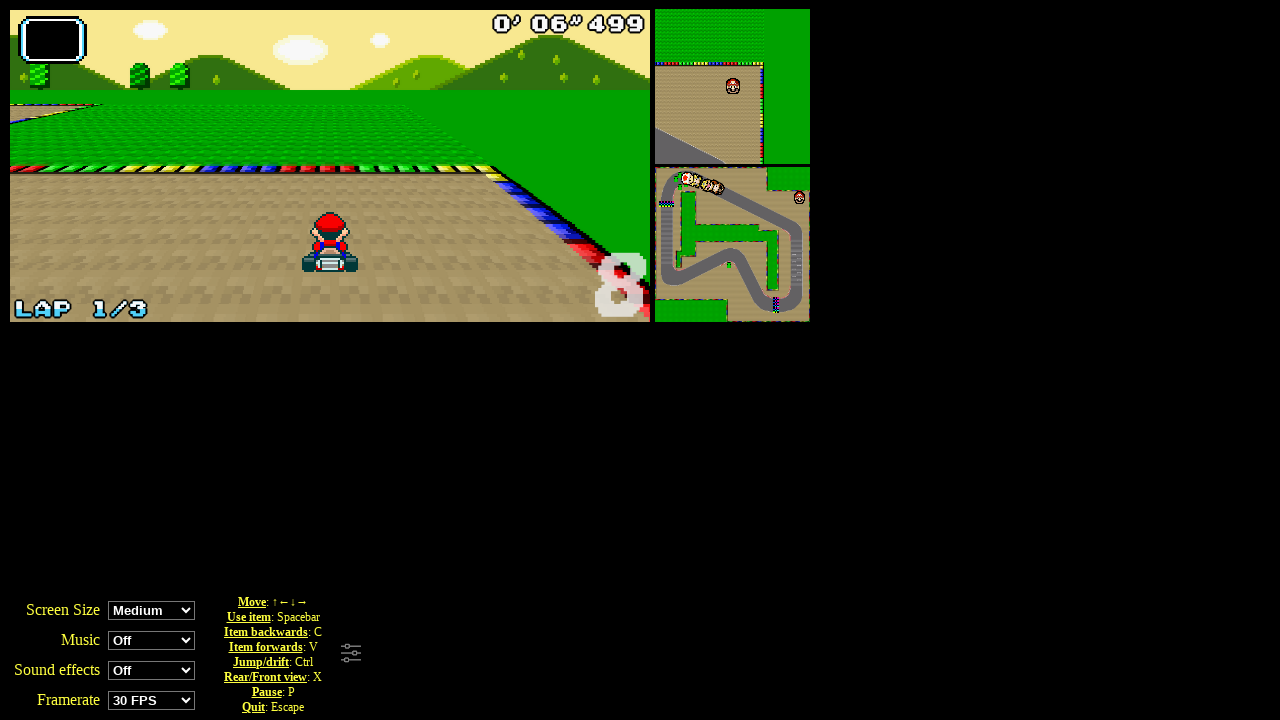

Released ArrowUp key
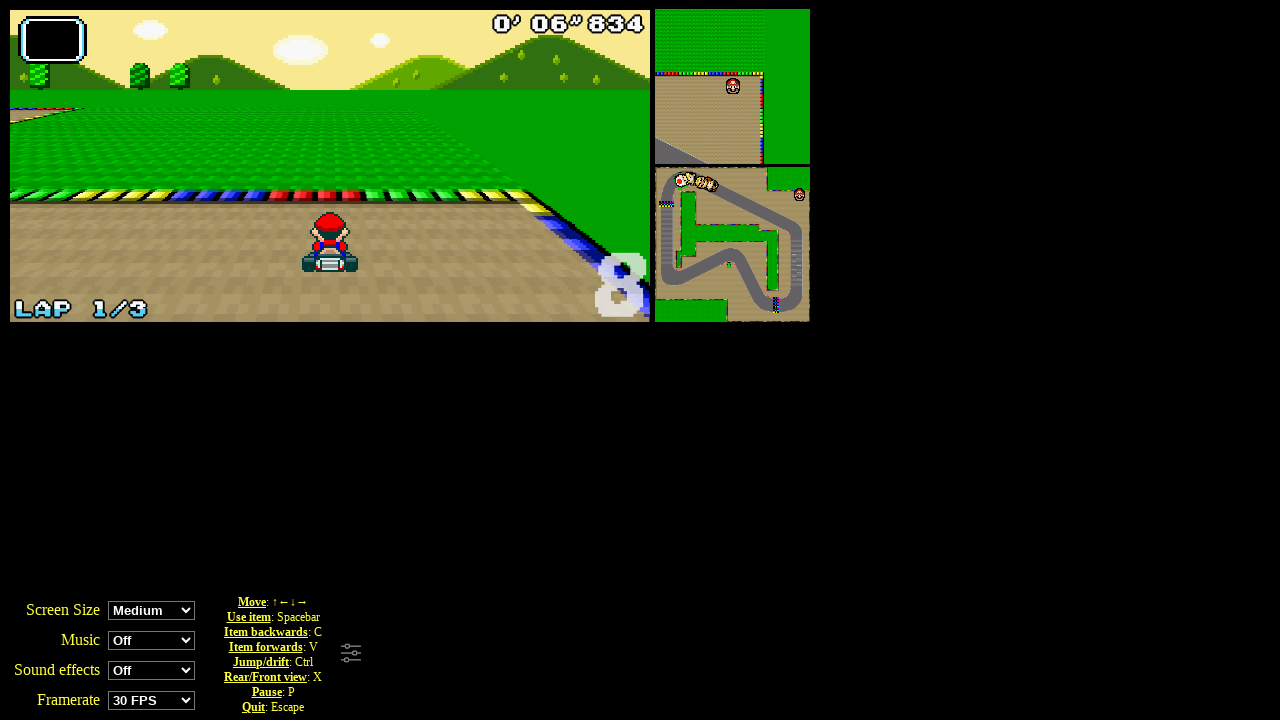

Pressed DOWN on ArrowUp key
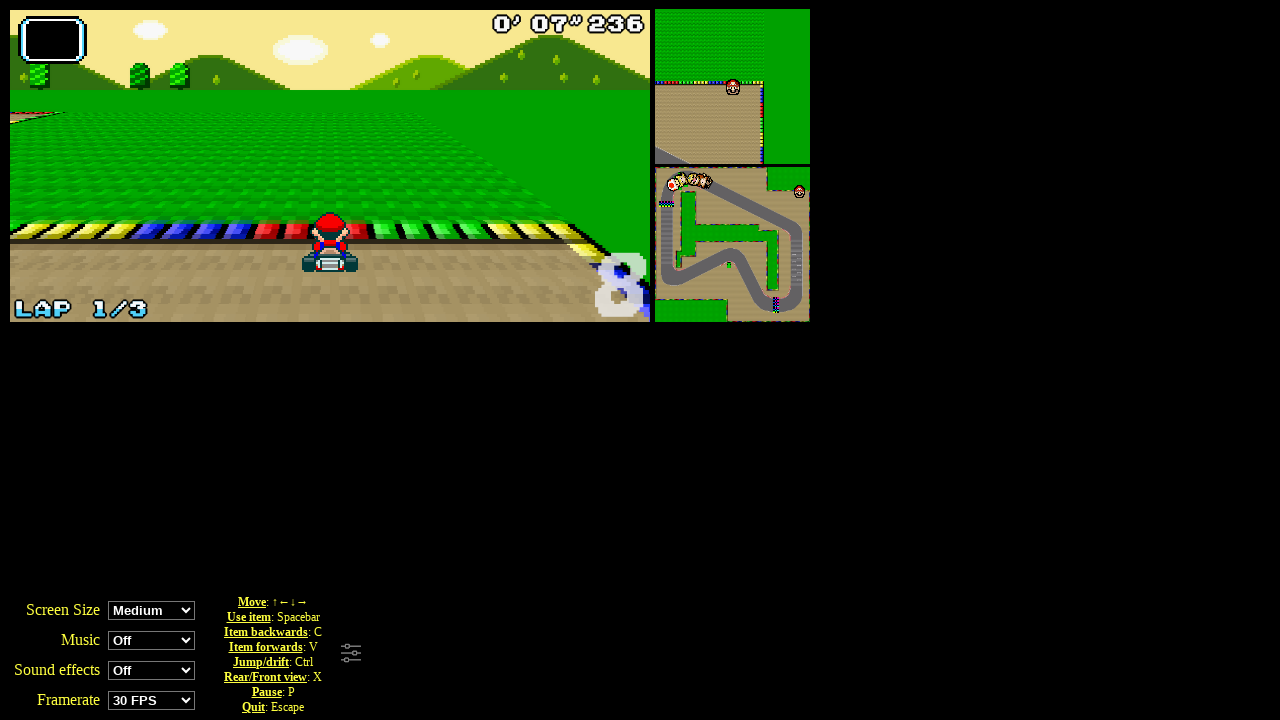

Waited 200ms between key presses
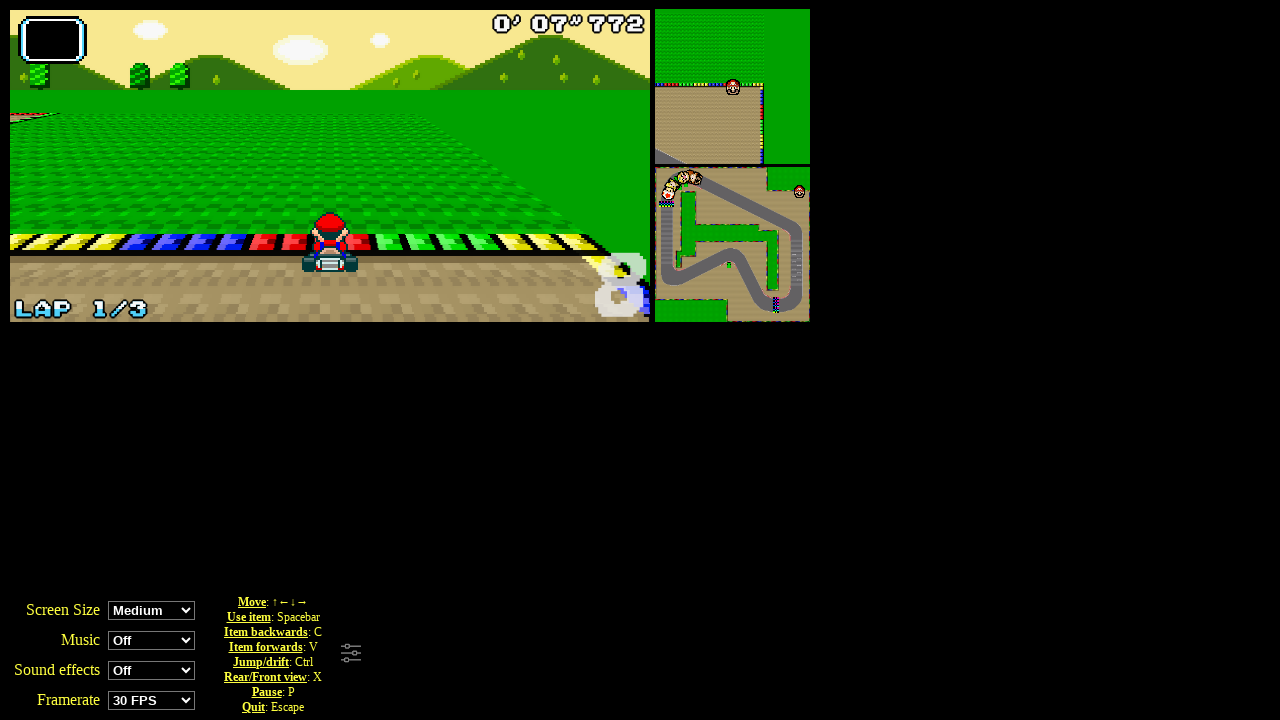

Released ArrowUp key
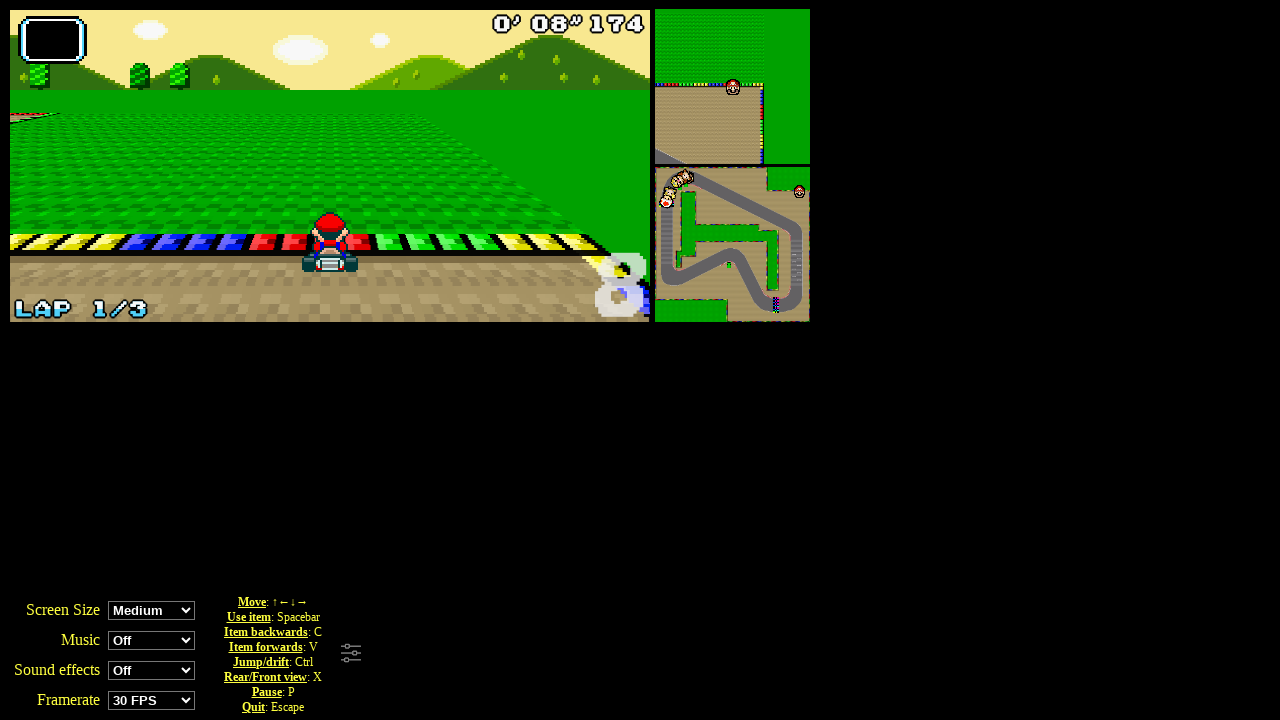

Pressed DOWN on ArrowUp key
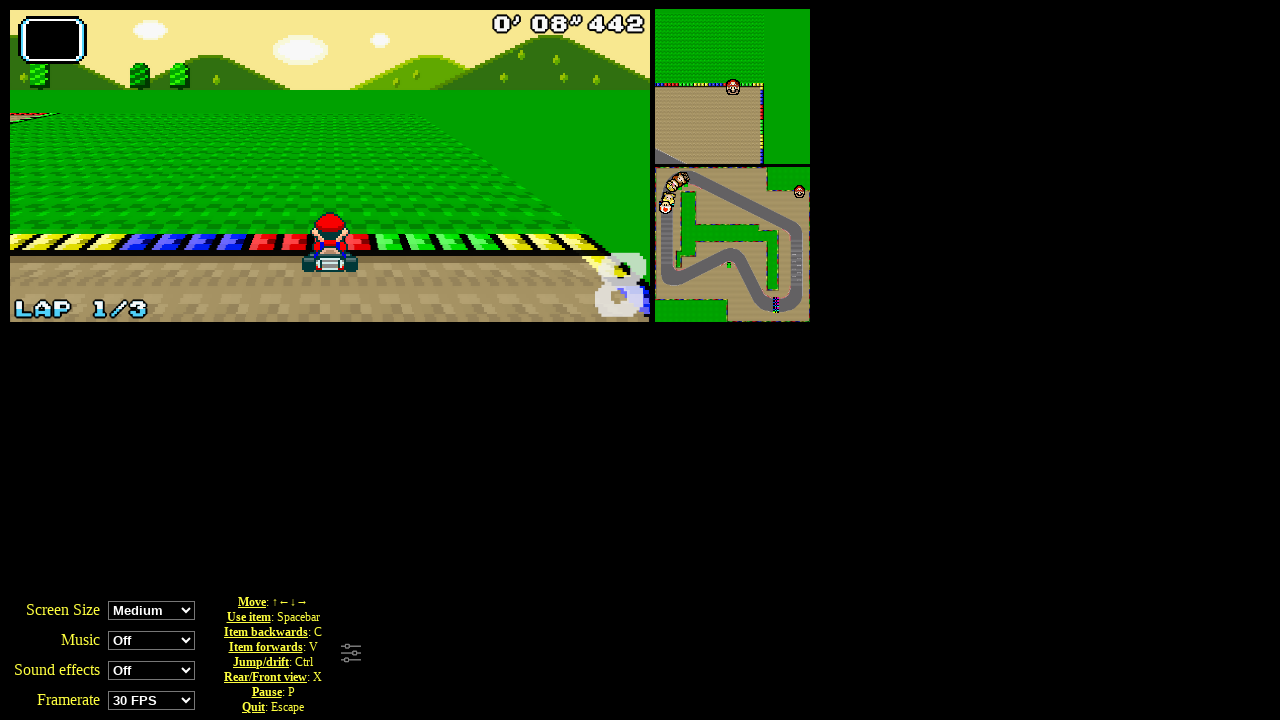

Waited 200ms between key presses
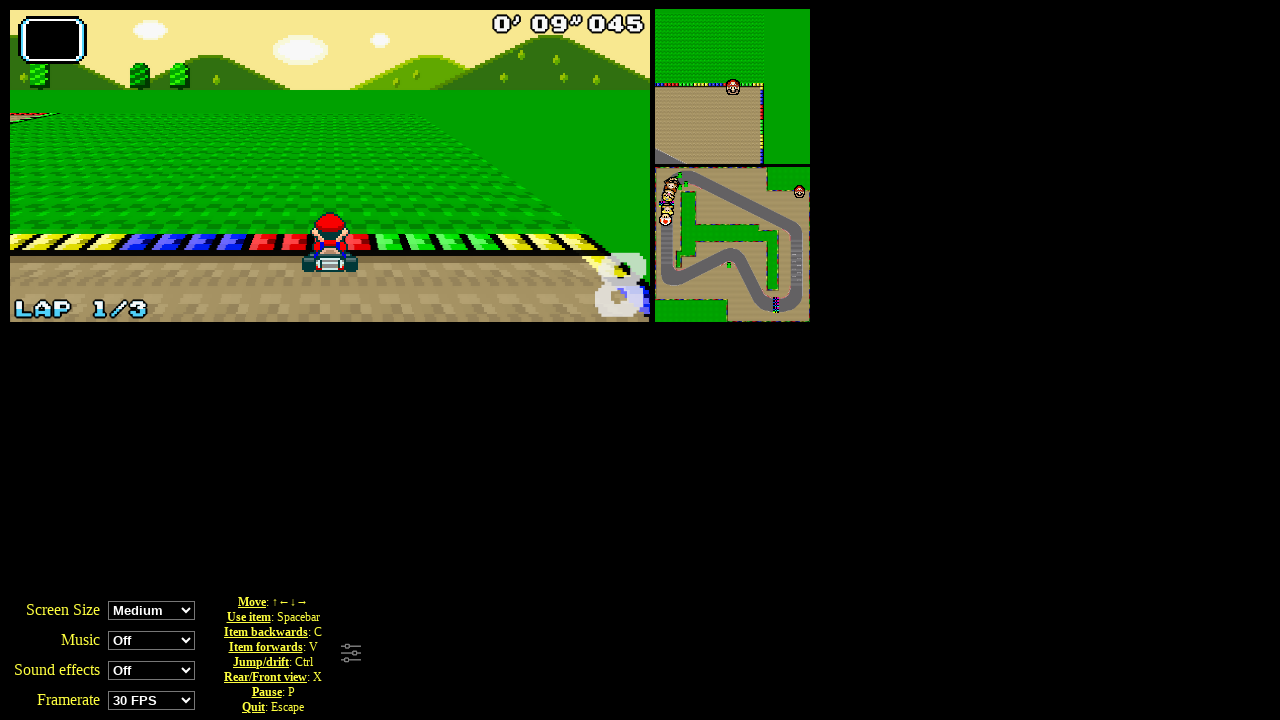

Released ArrowUp key
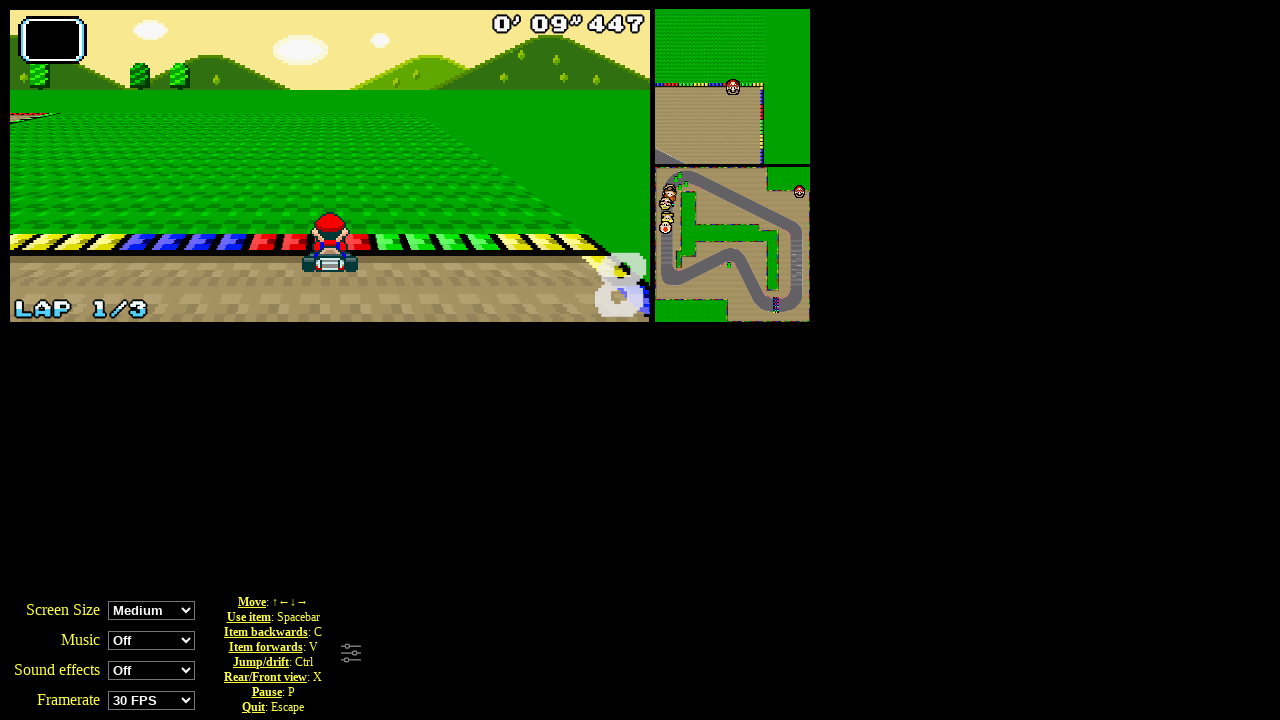

Pressed DOWN on ArrowUp key
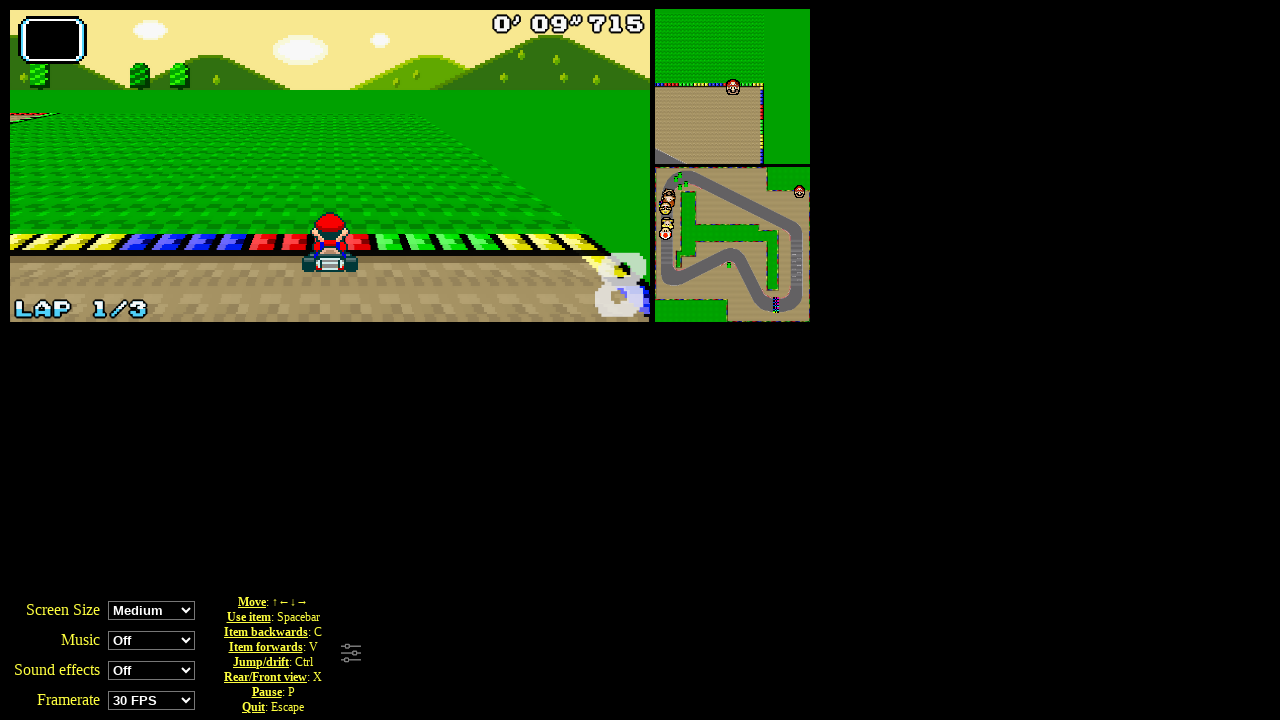

Waited 200ms between key presses
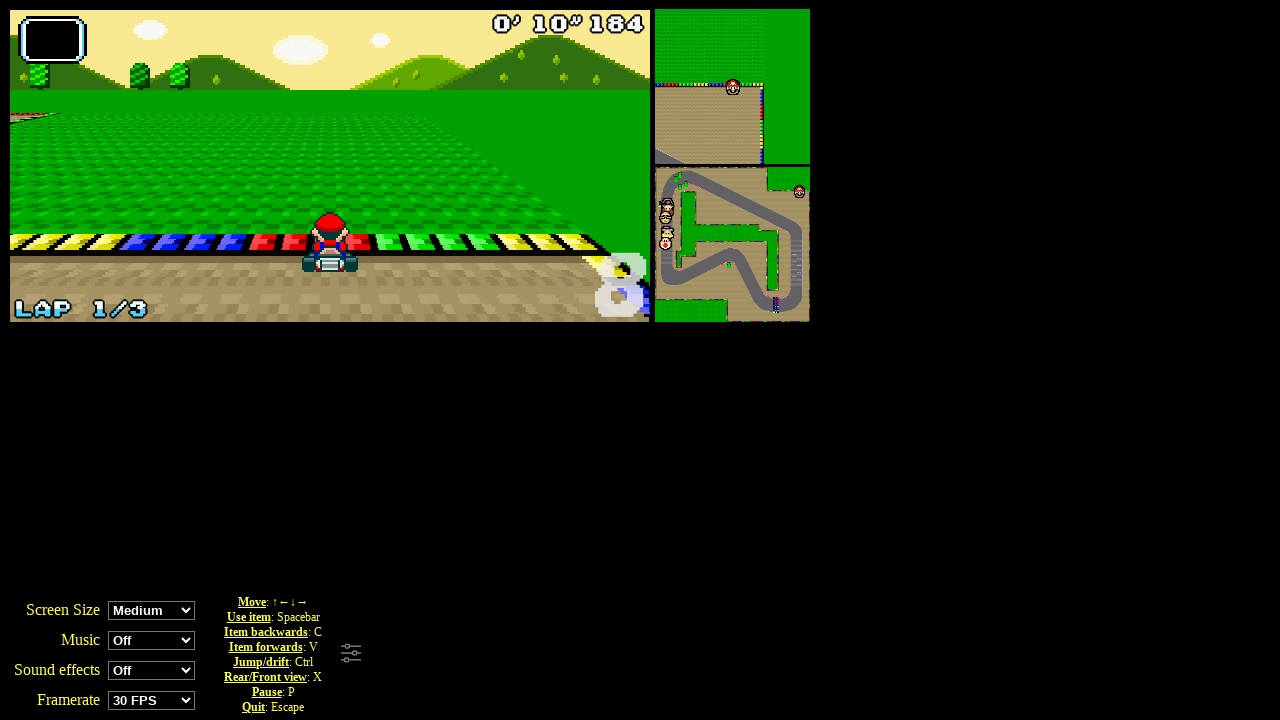

Released ArrowUp key
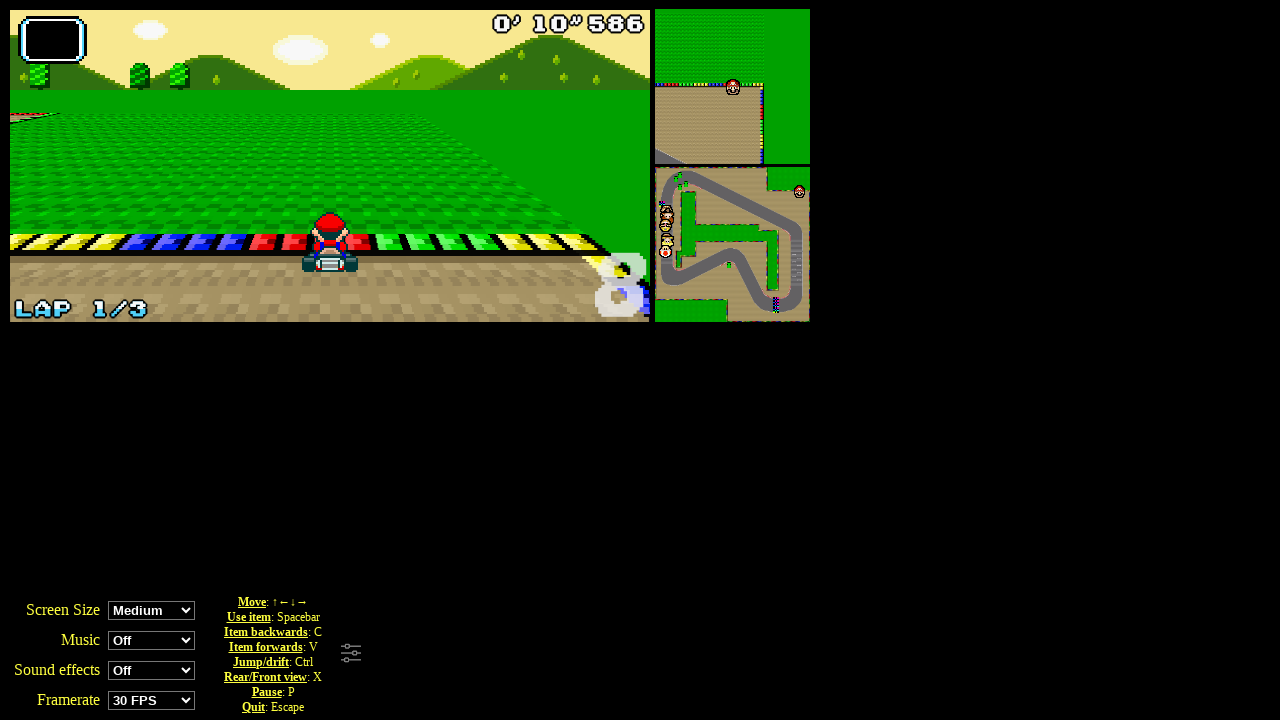

Pressed DOWN on ArrowUp key
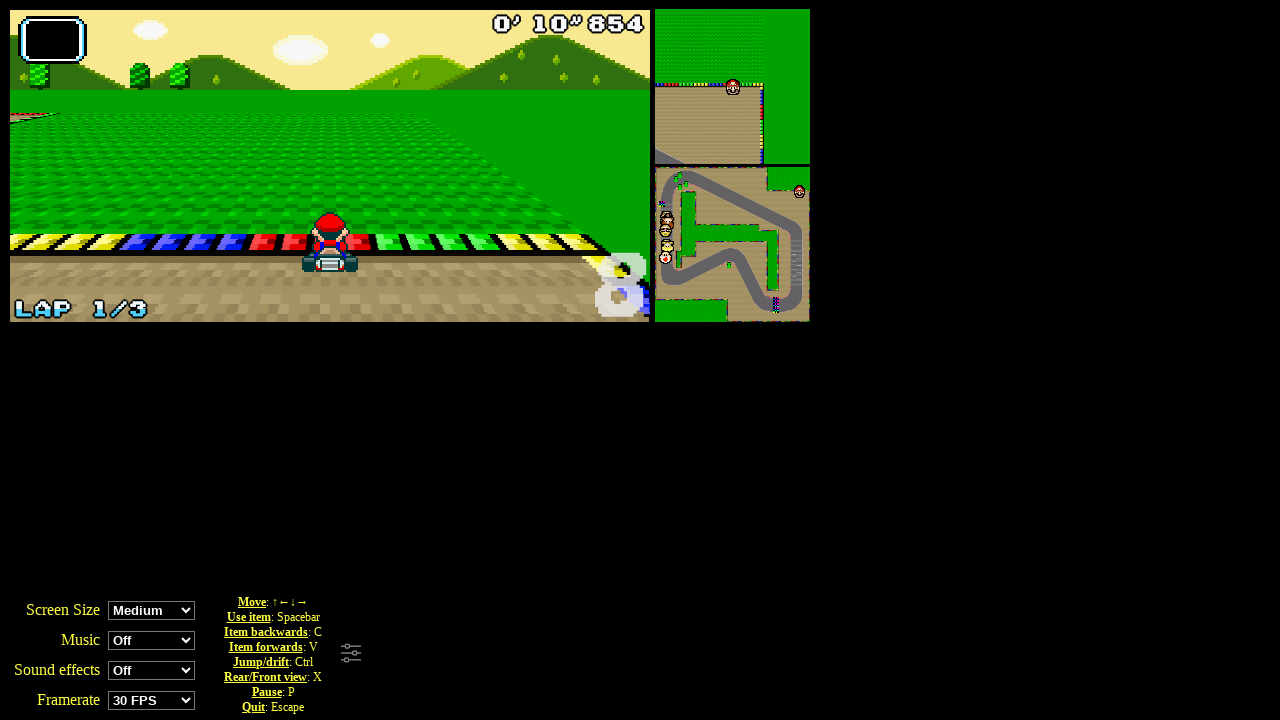

Waited 200ms between key presses
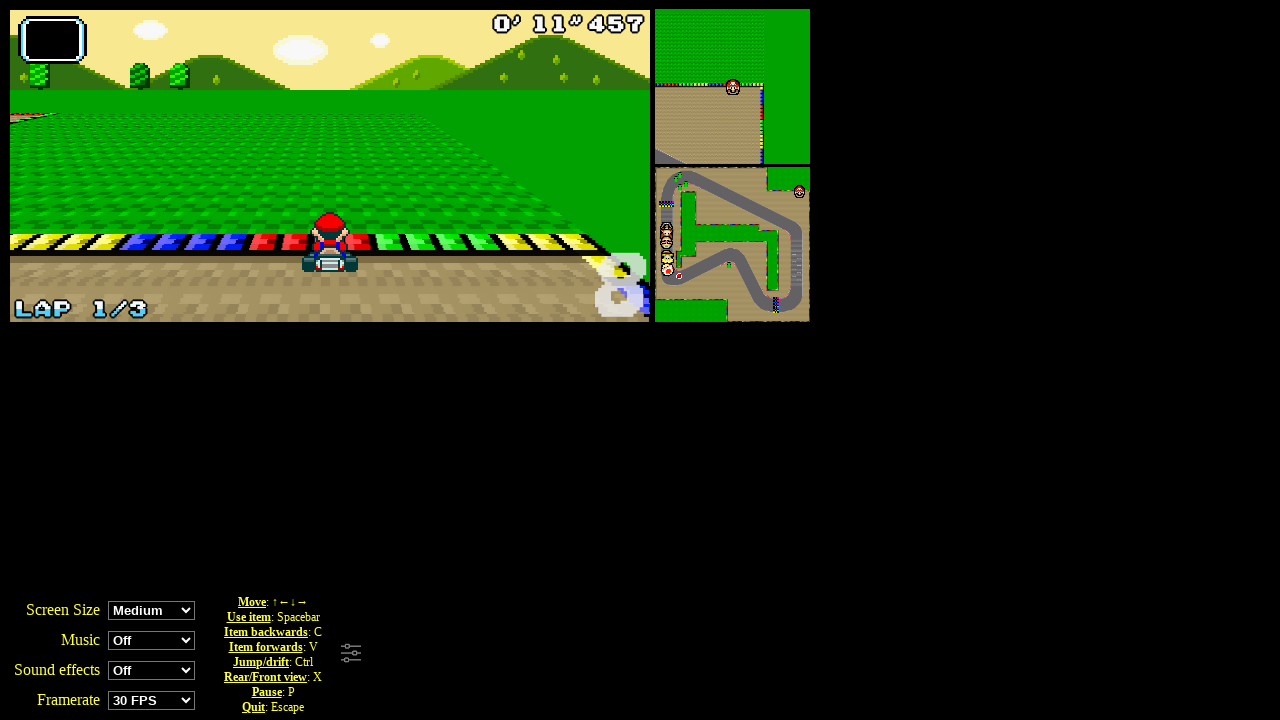

Released ArrowUp key
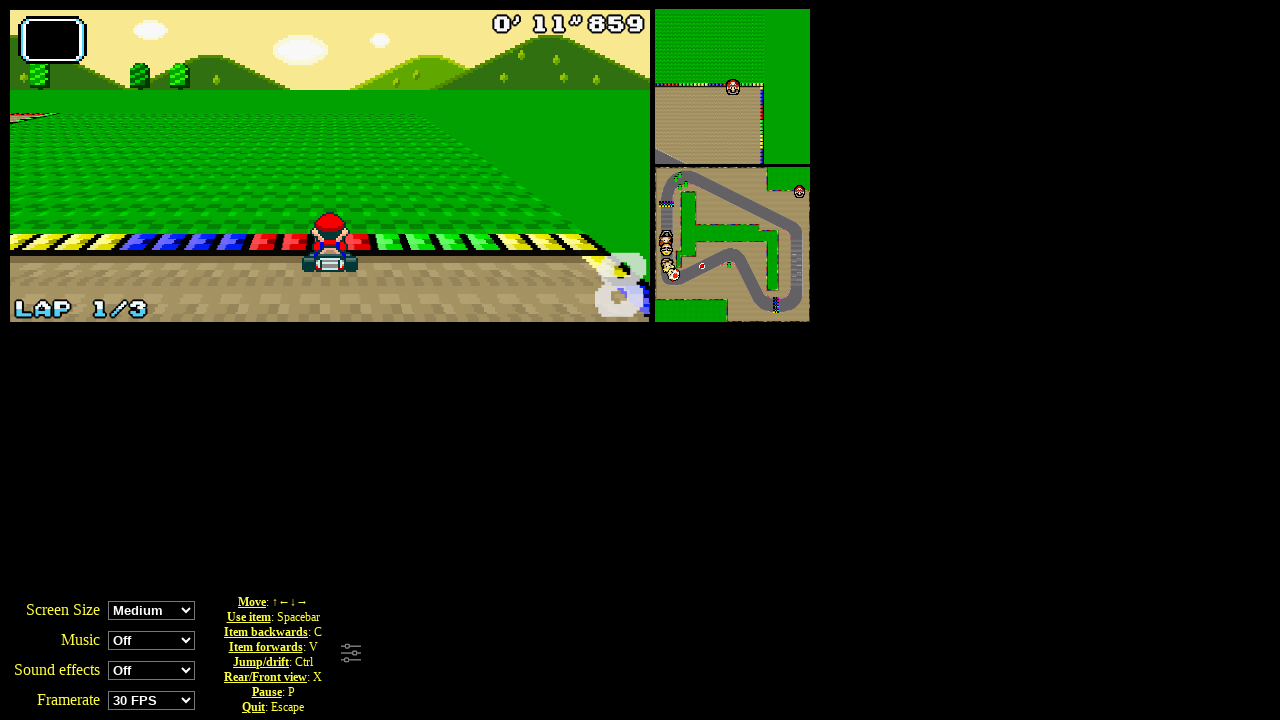

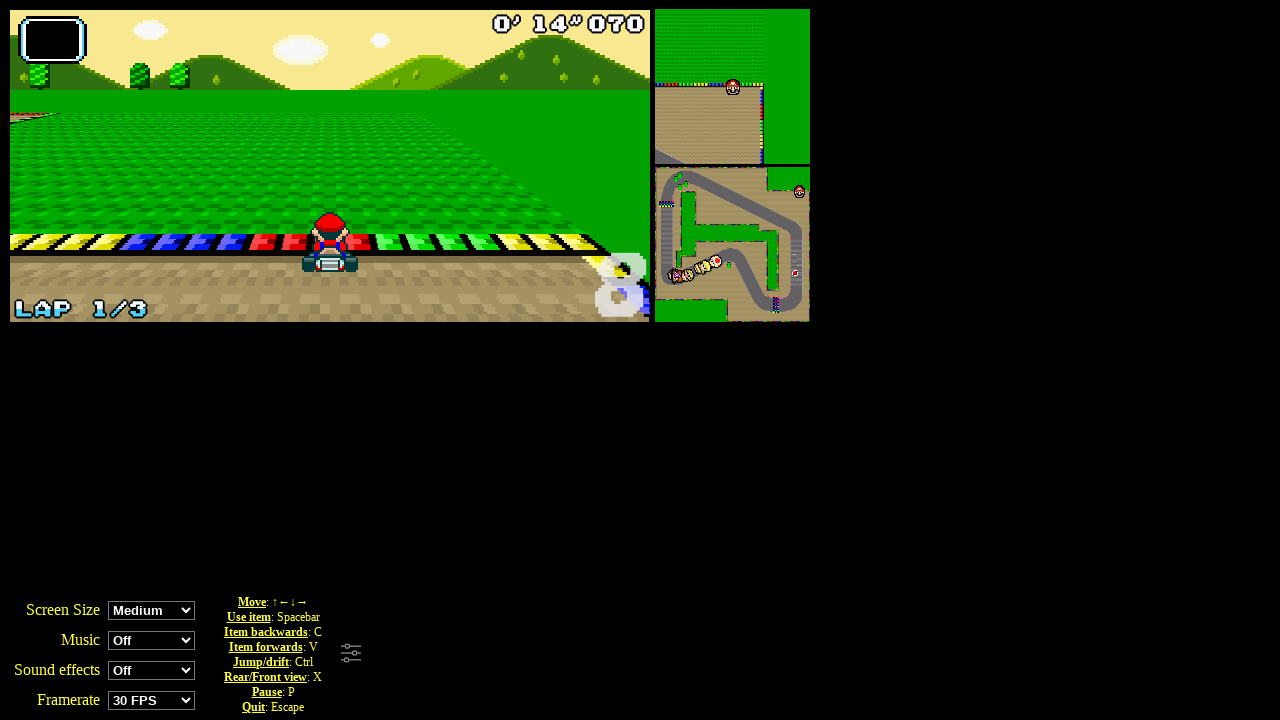